Navigates to a GitHub job listings page, clicks on the first job link from the table, and attempts to click an Apply button on the job posting page.

Starting URL: https://github.com/SimplifyJobs/New-Grad-Positions/blob/dev/README.md

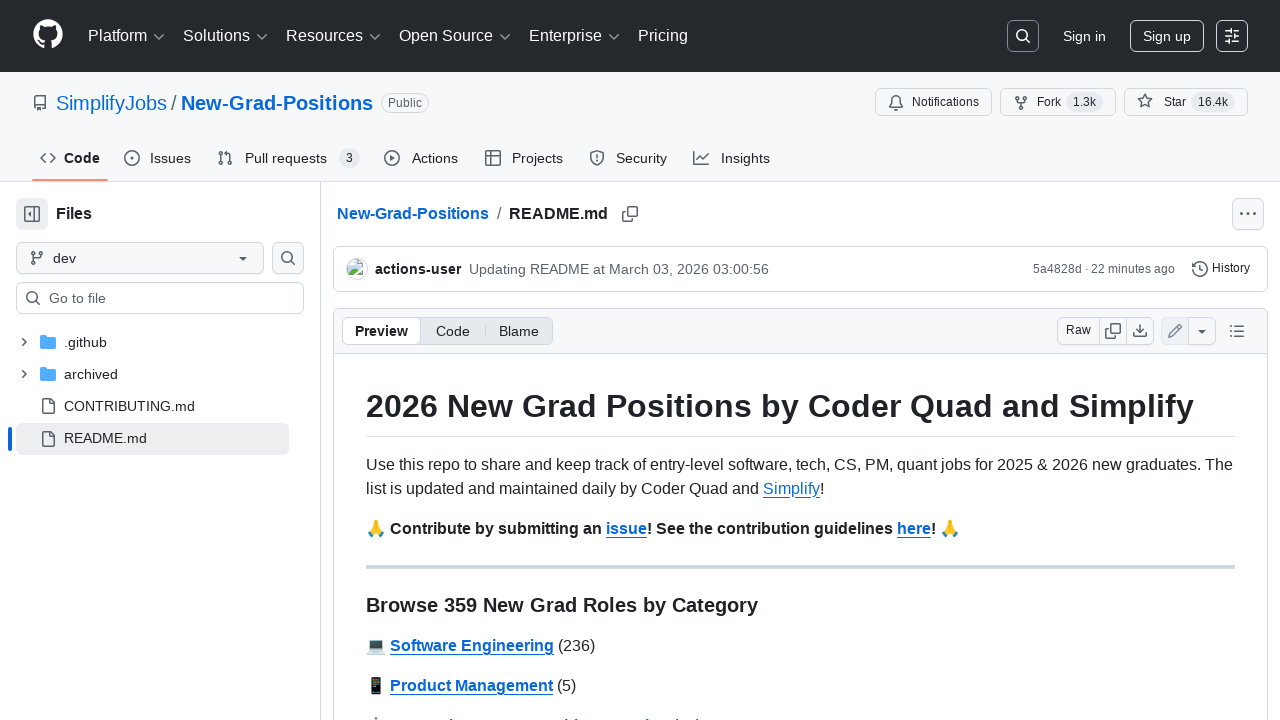

Waited for job listings table to load
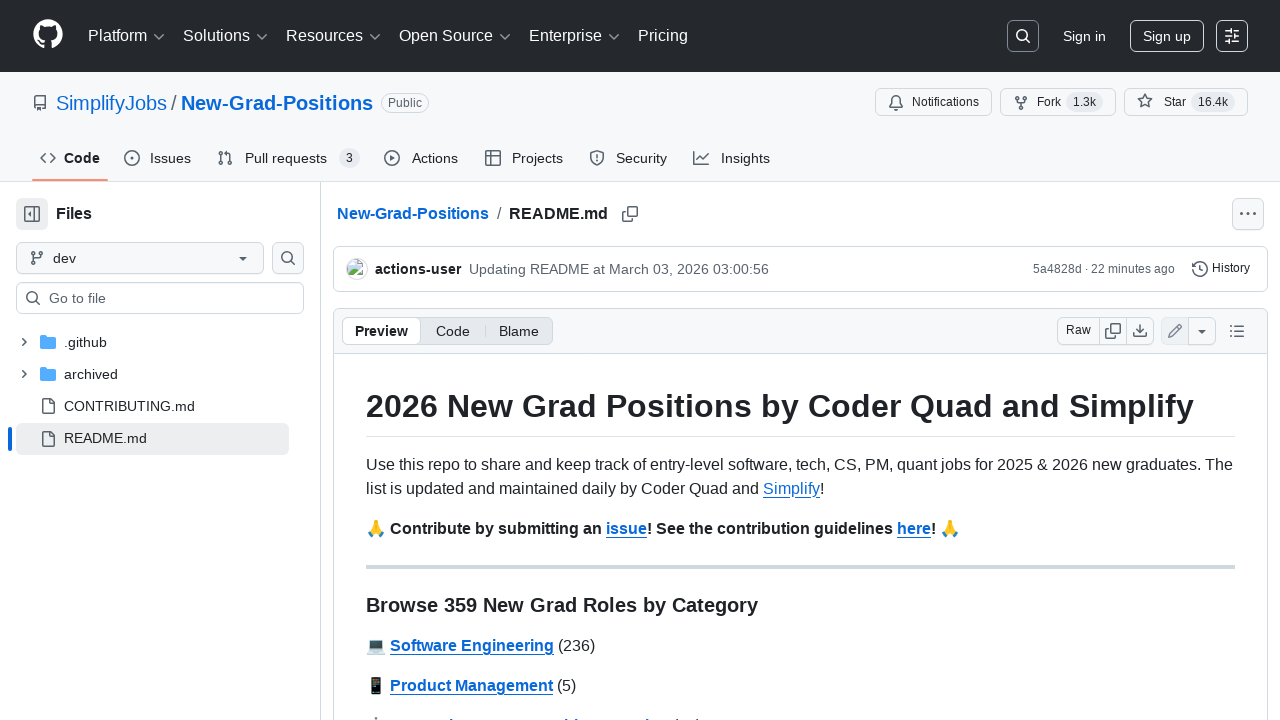

Located first row in job listings table
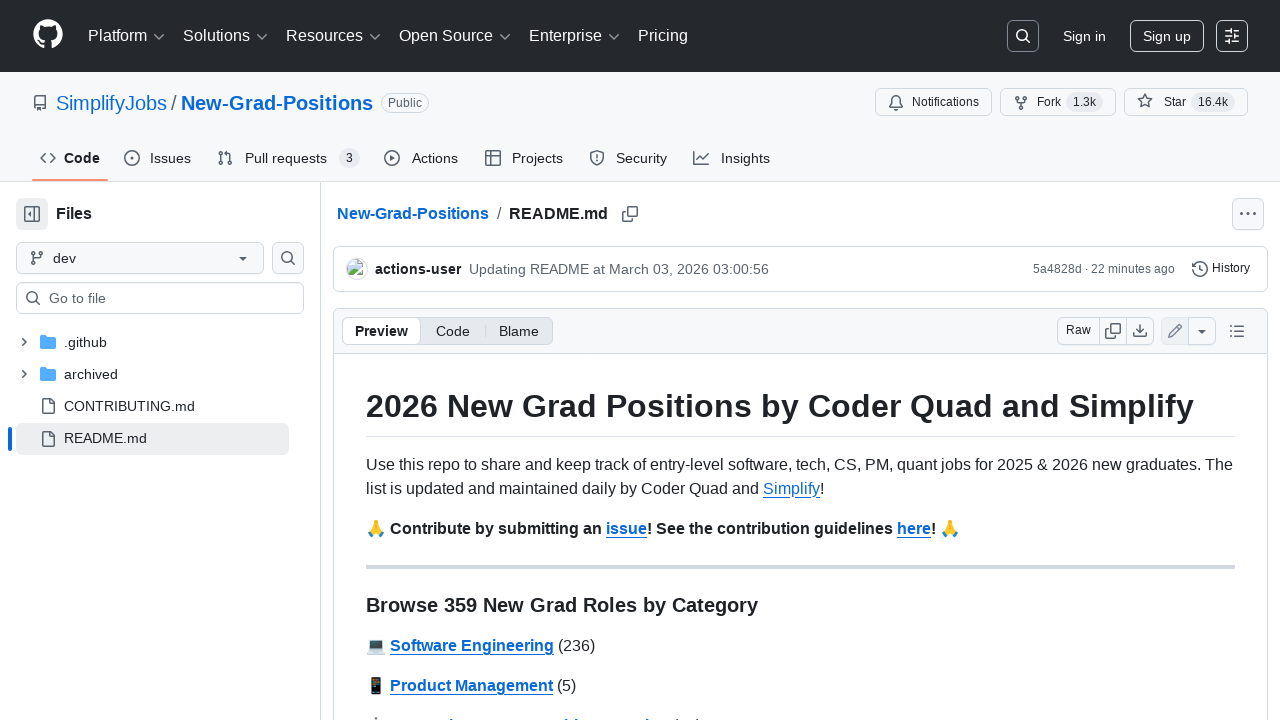

Located first job link (excluding Simplify referral links)
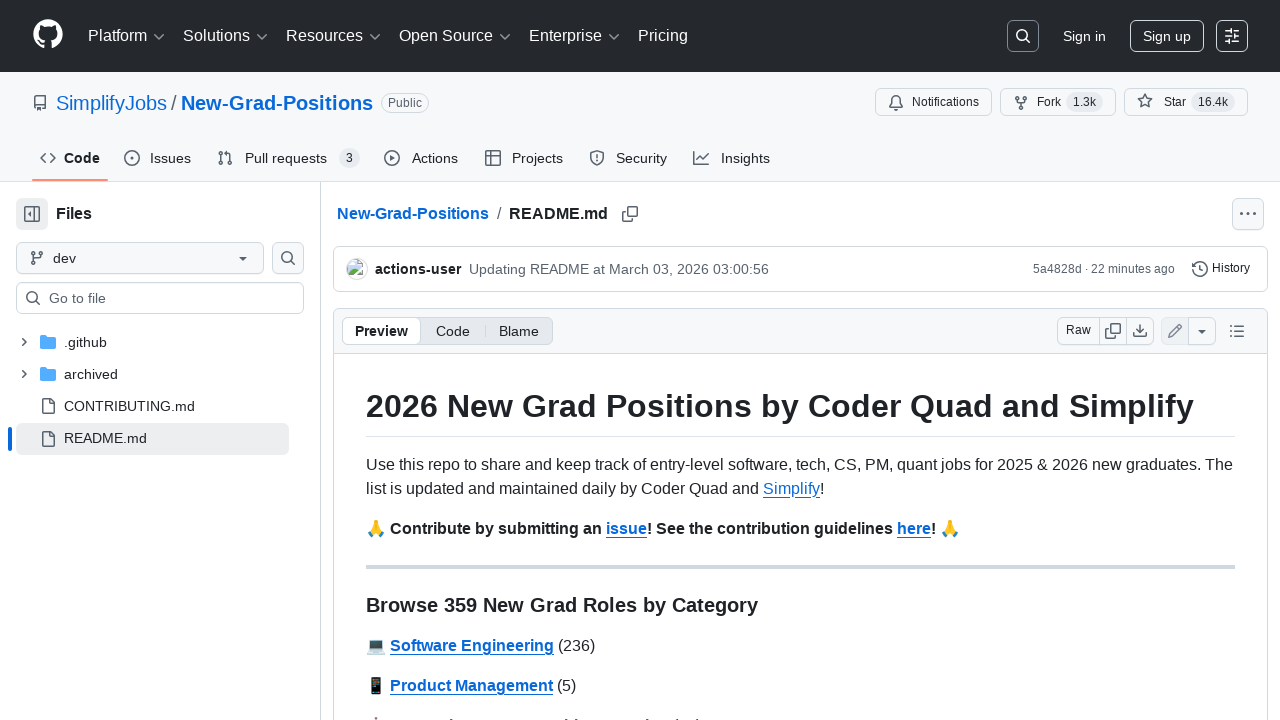

Clicked on first job link to navigate to job posting at (1103, 352) on article table tbody tr >> nth=0 >> a:not([href^='https://simplify.jobs/']) >> nt
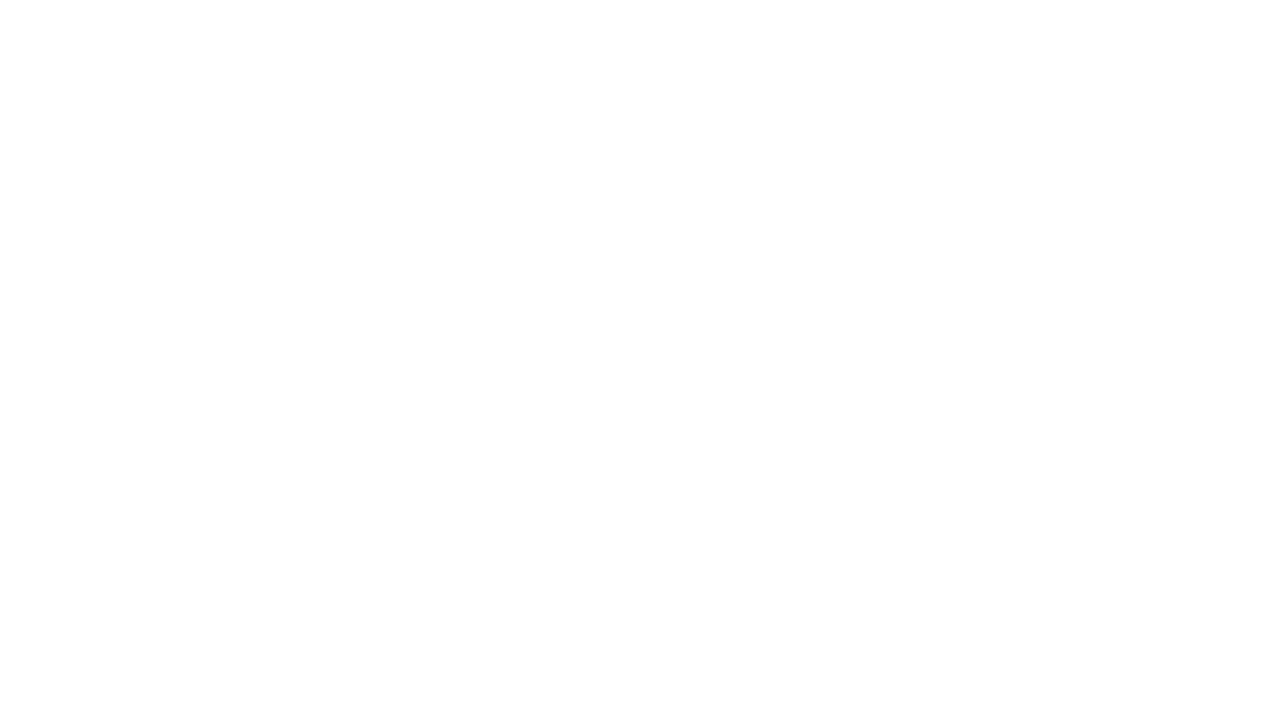

Job posting page loaded
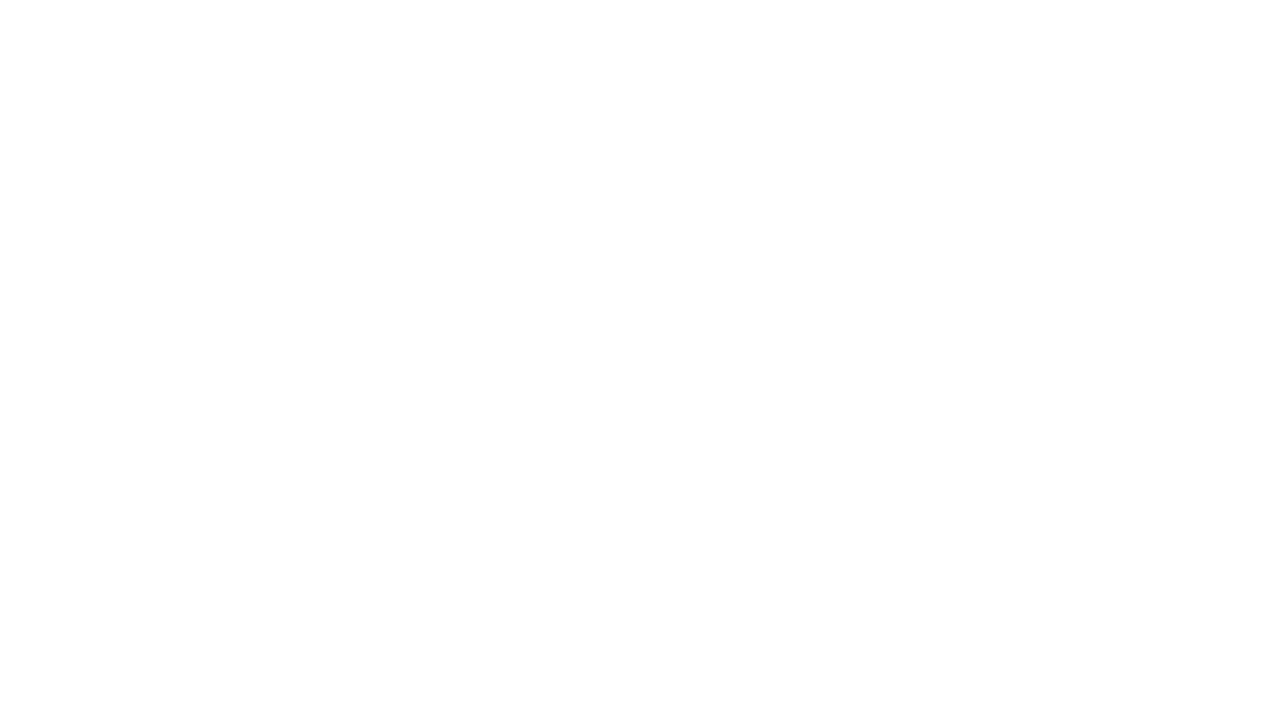

Located Apply button
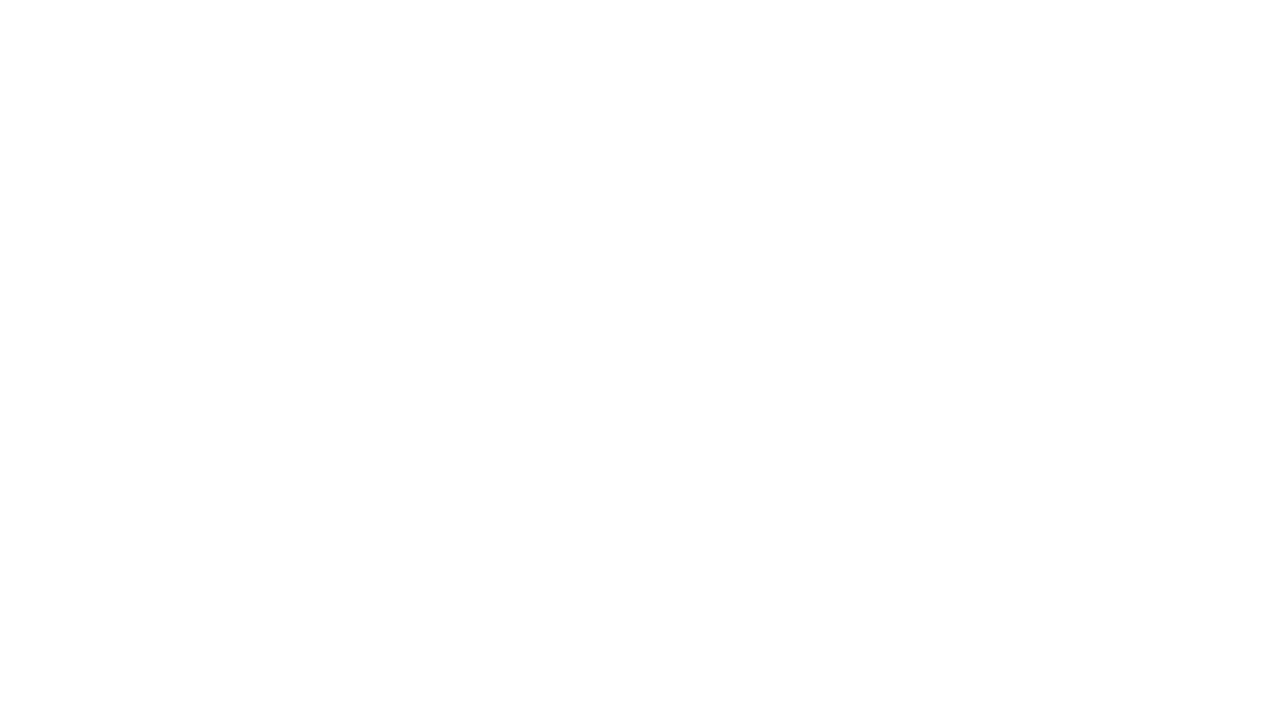

Clicked Apply button at (122, 349) on internal:text="Apply"i >> nth=0
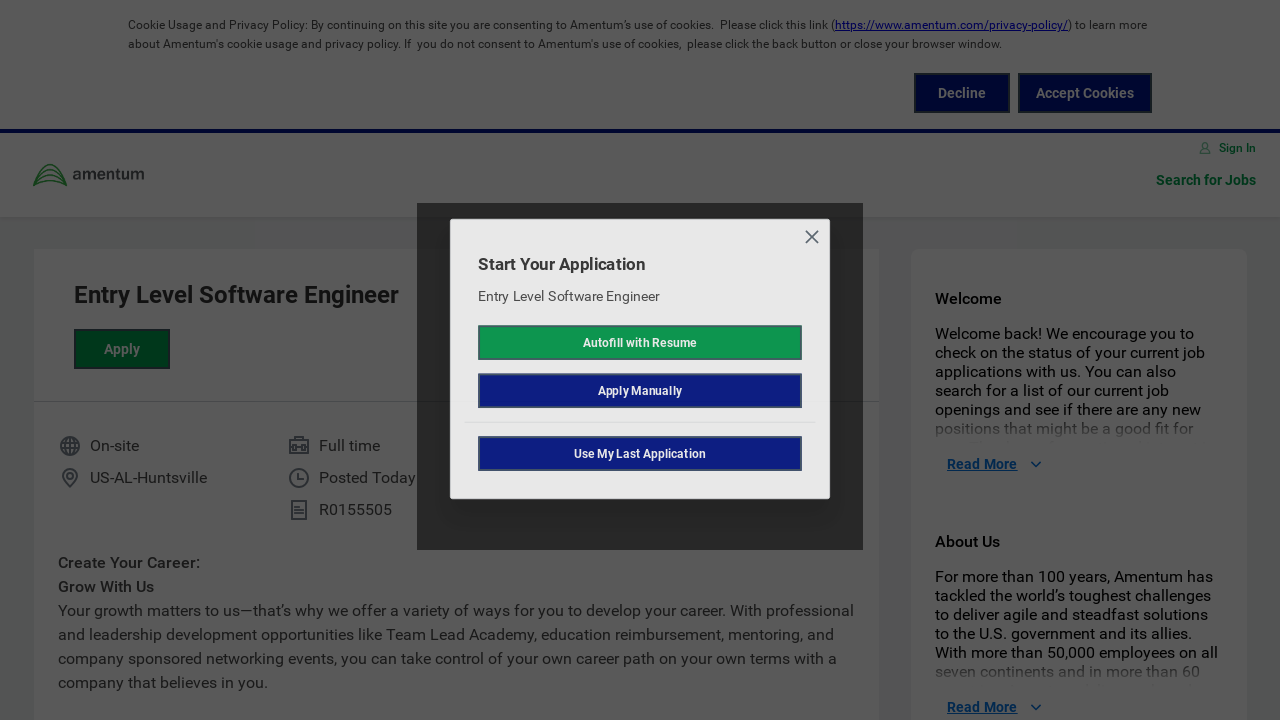

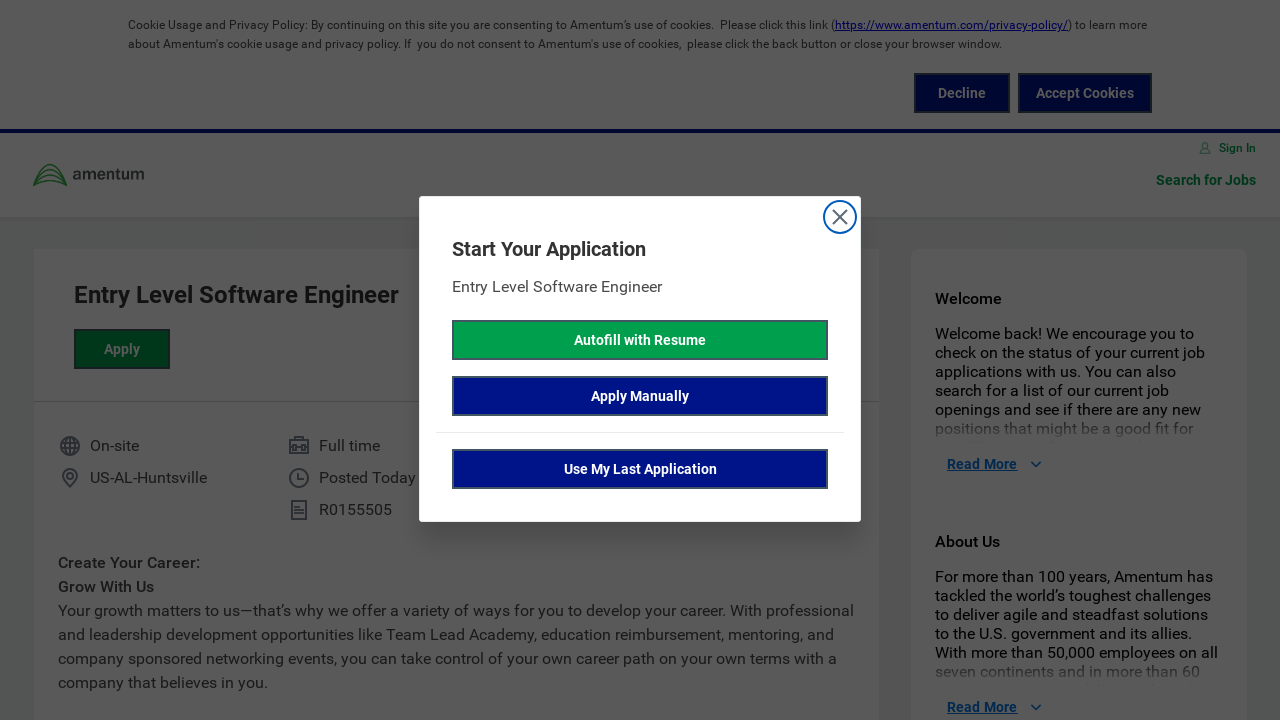